Tests a panorama viewer by entering X and Y coordinates into input fields and submitting the form to view a specific location

Starting URL: https://nielsgercama.github.io/pano/panoviewer/

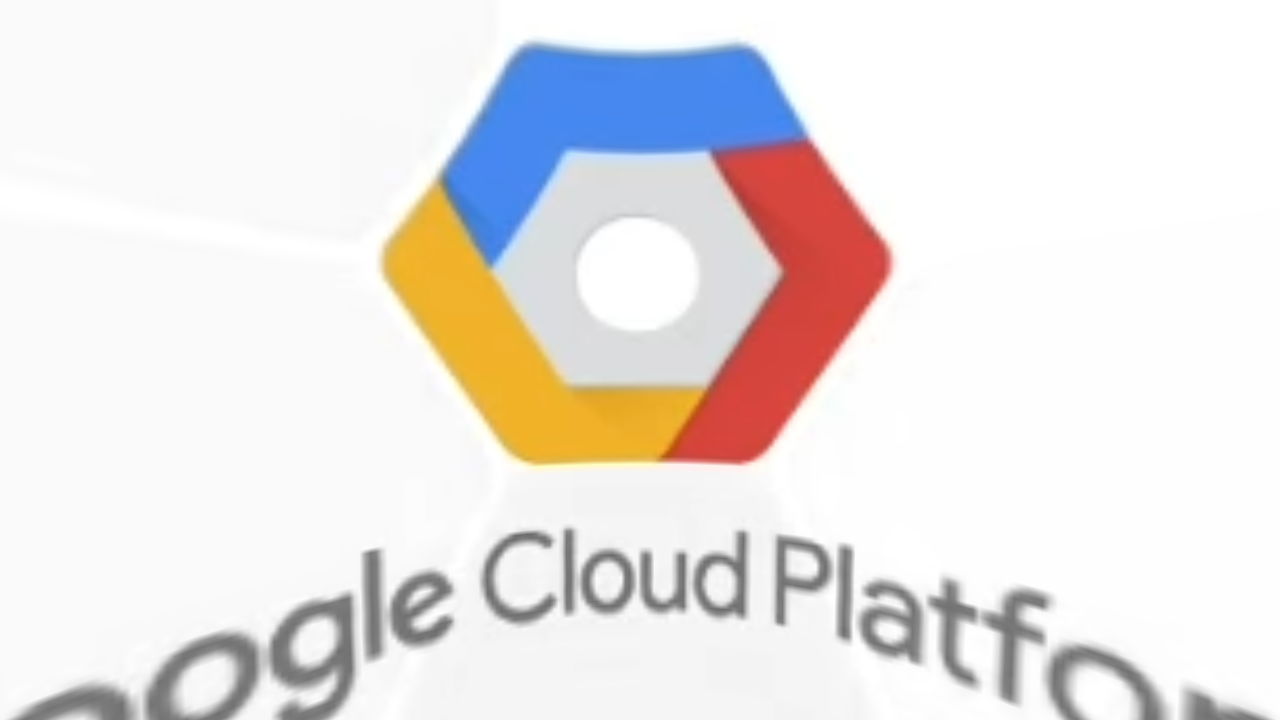

Cleared X coordinate input field on #x
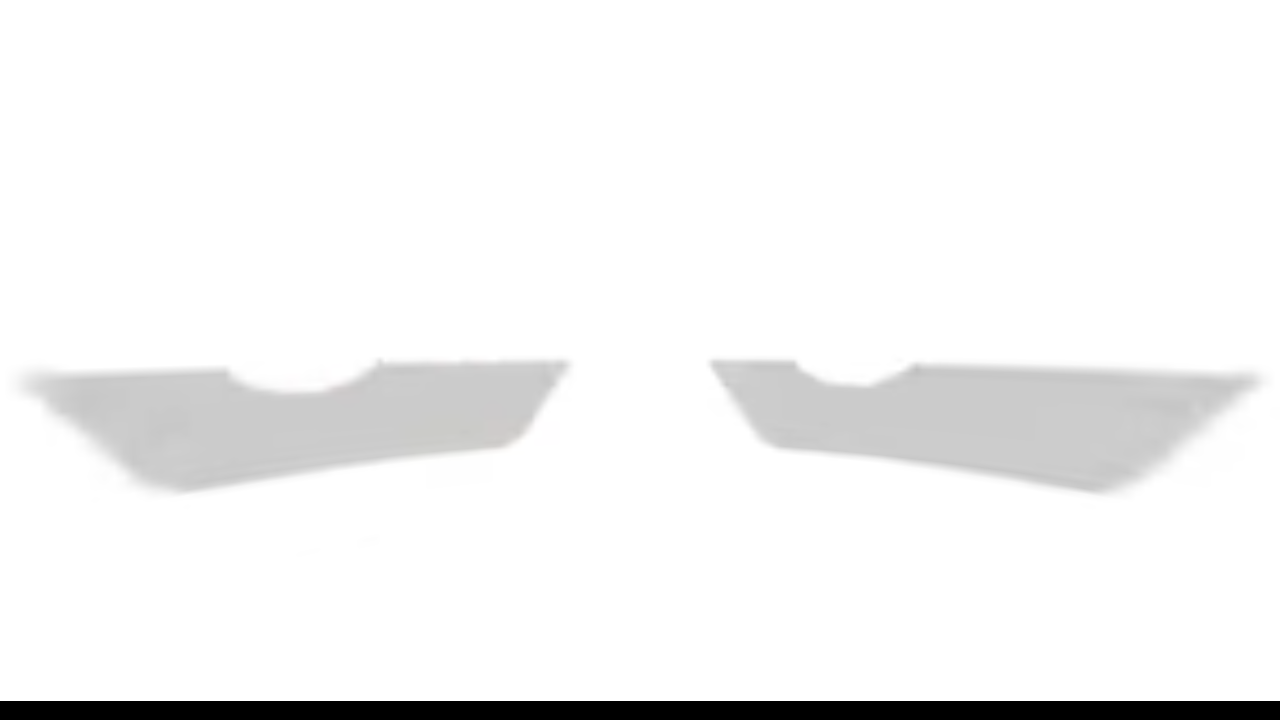

Entered X coordinate value '52.3676' on #x
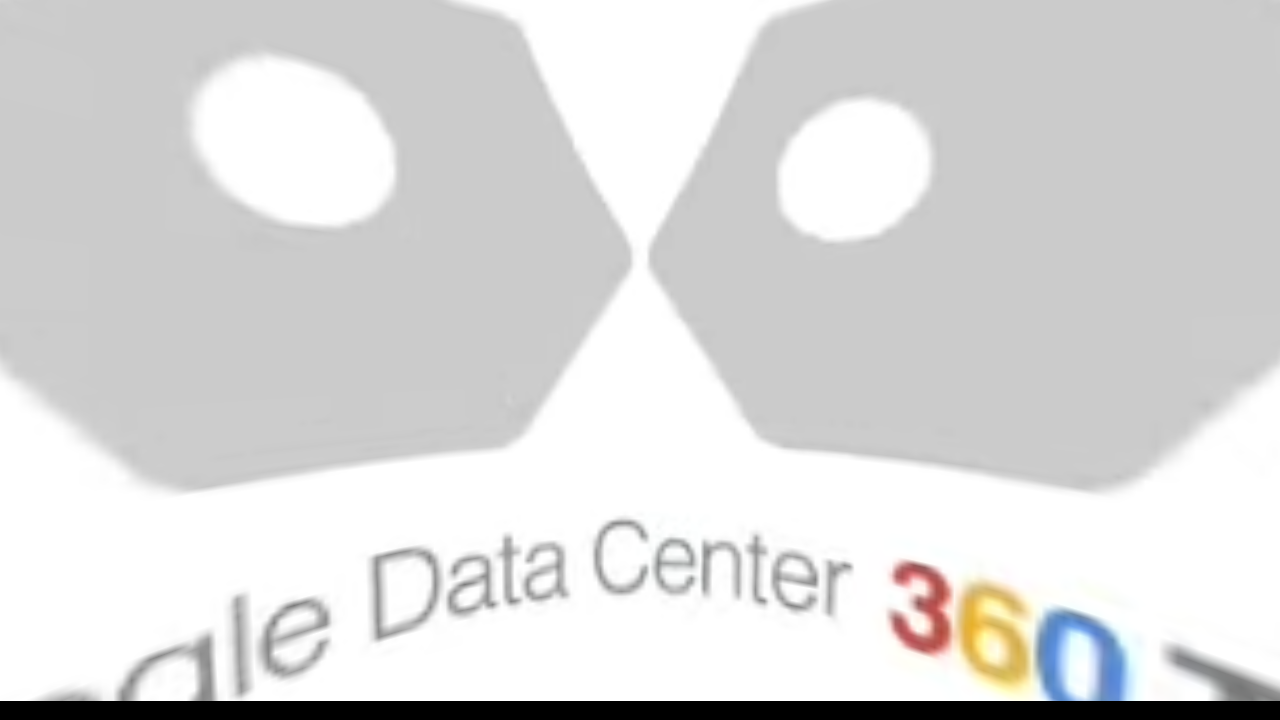

Cleared Y coordinate input field on #y
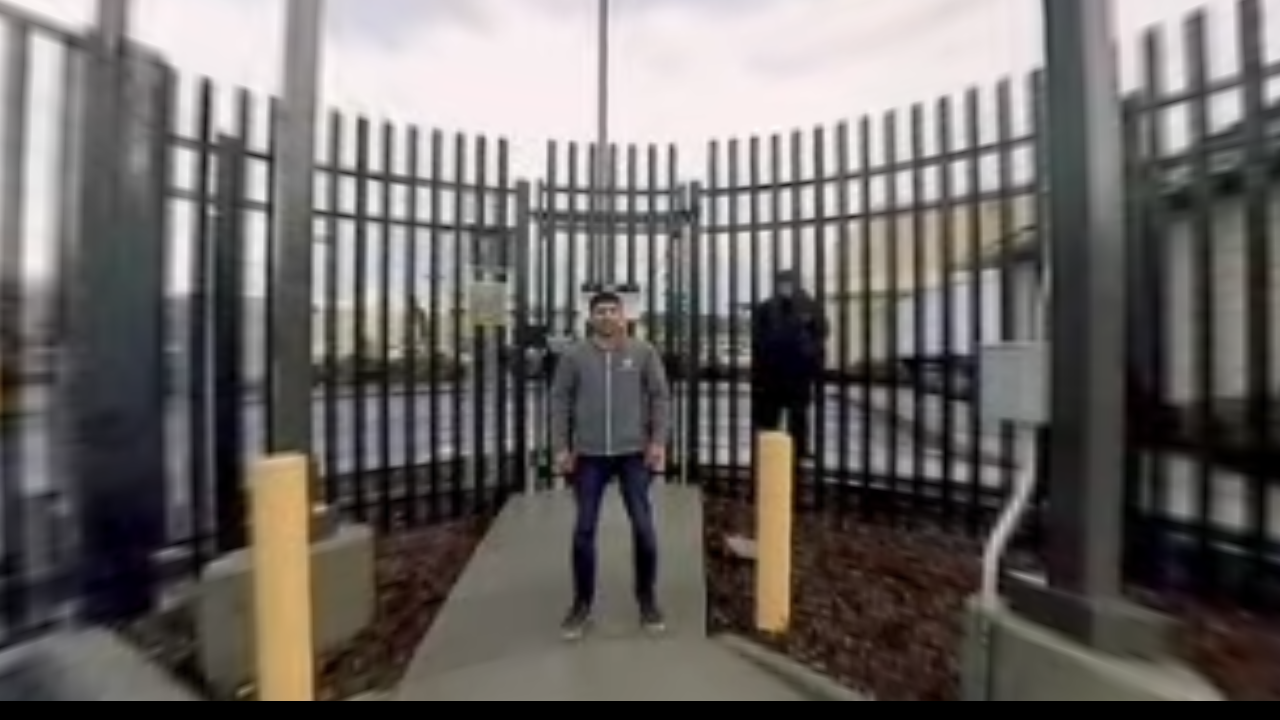

Entered Y coordinate value '4.9041' on #y
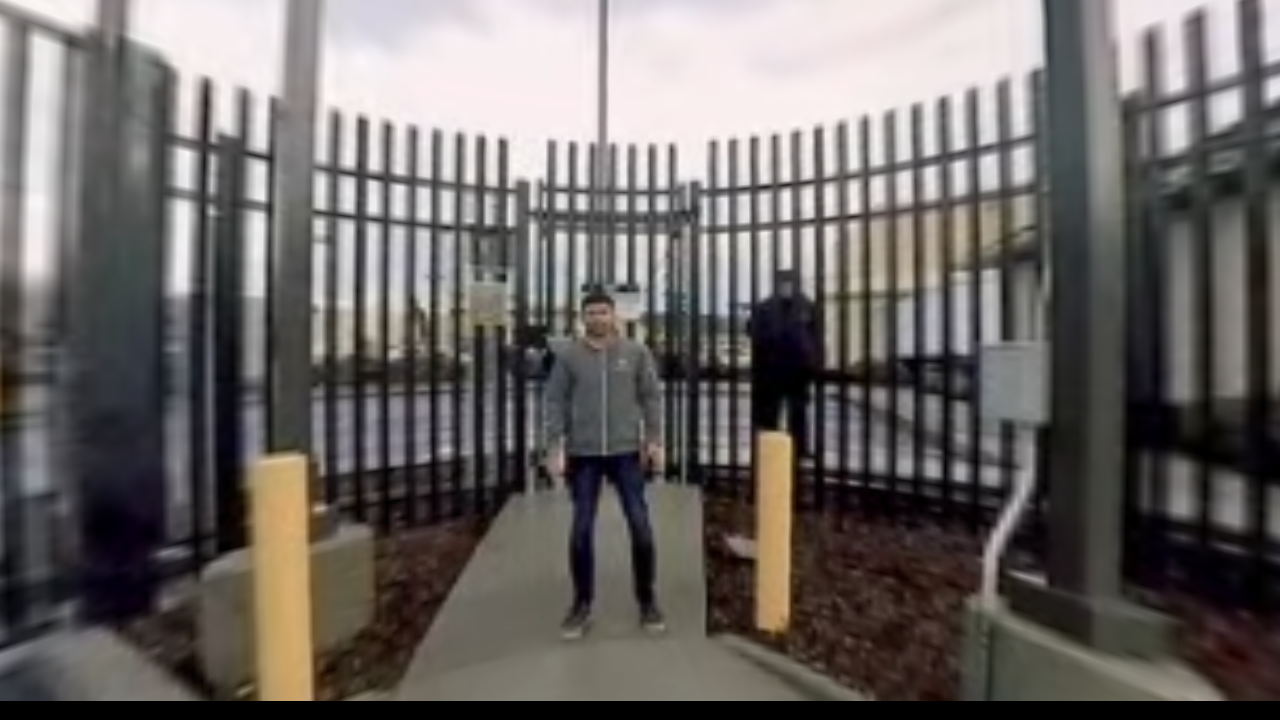

Clicked submit button to load panorama at specified coordinates at (588, 710) on #submitbutton
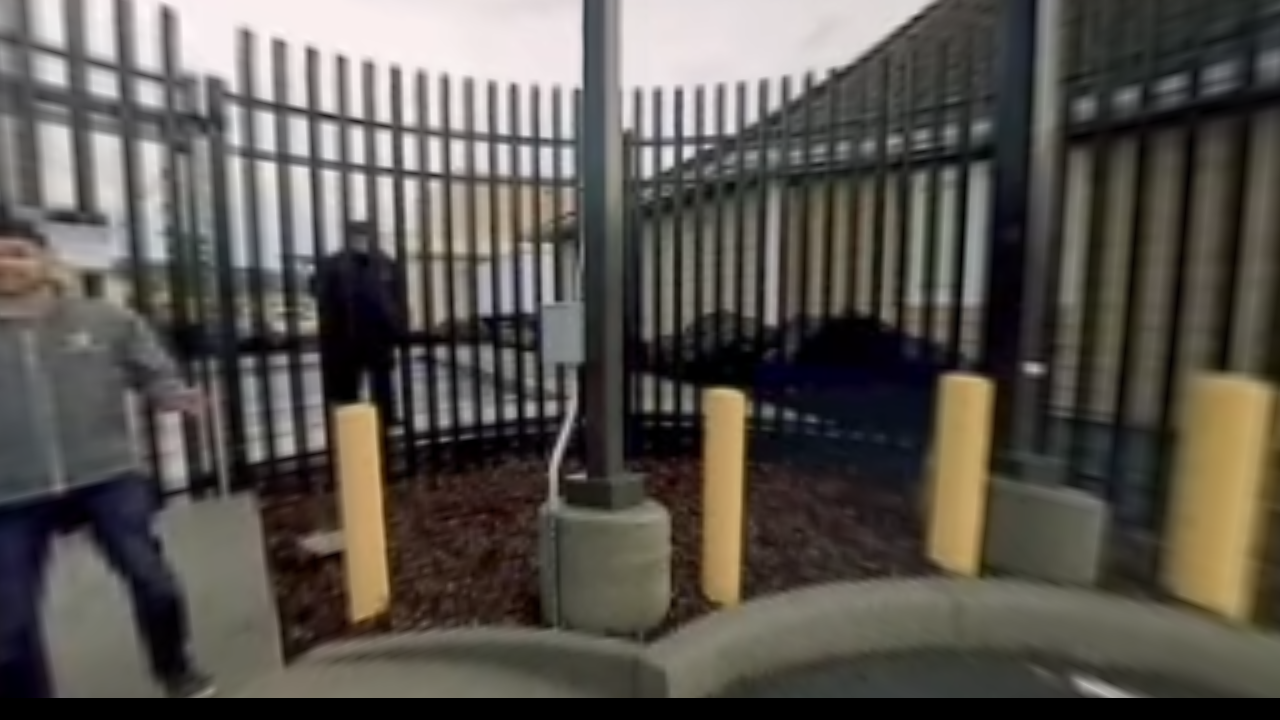

Waited 1000ms for panorama viewer to process input and load location
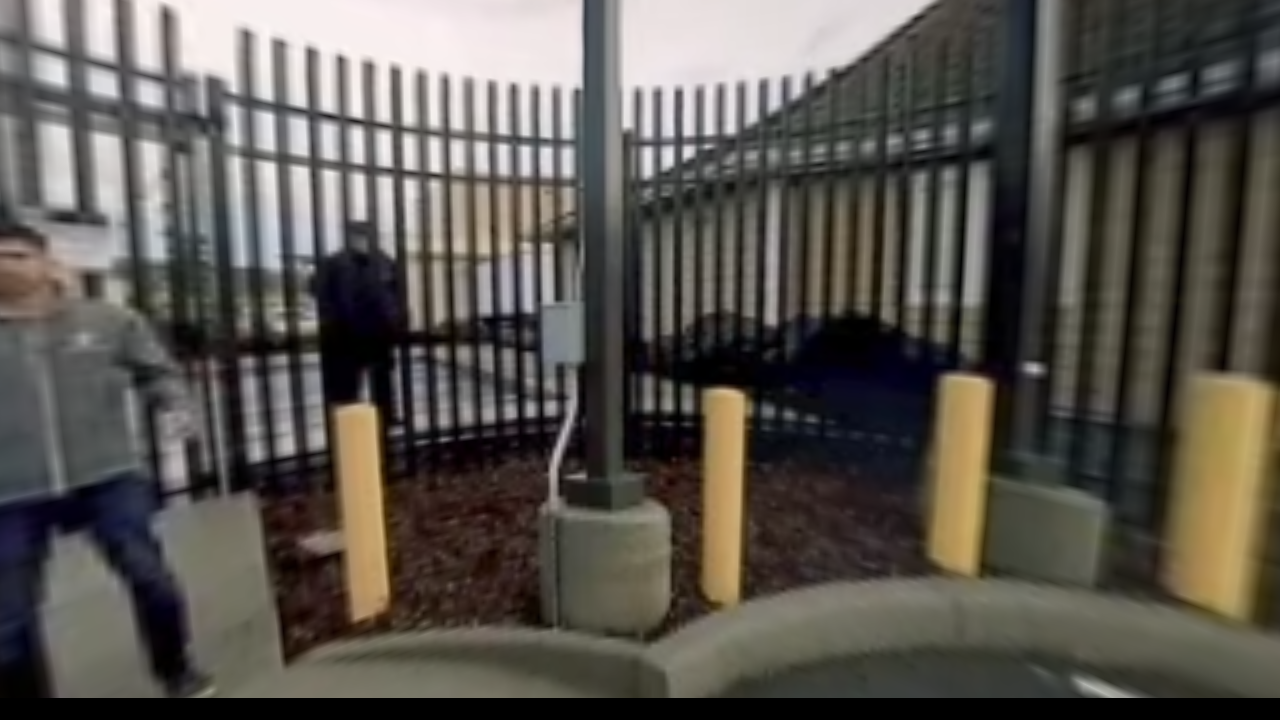

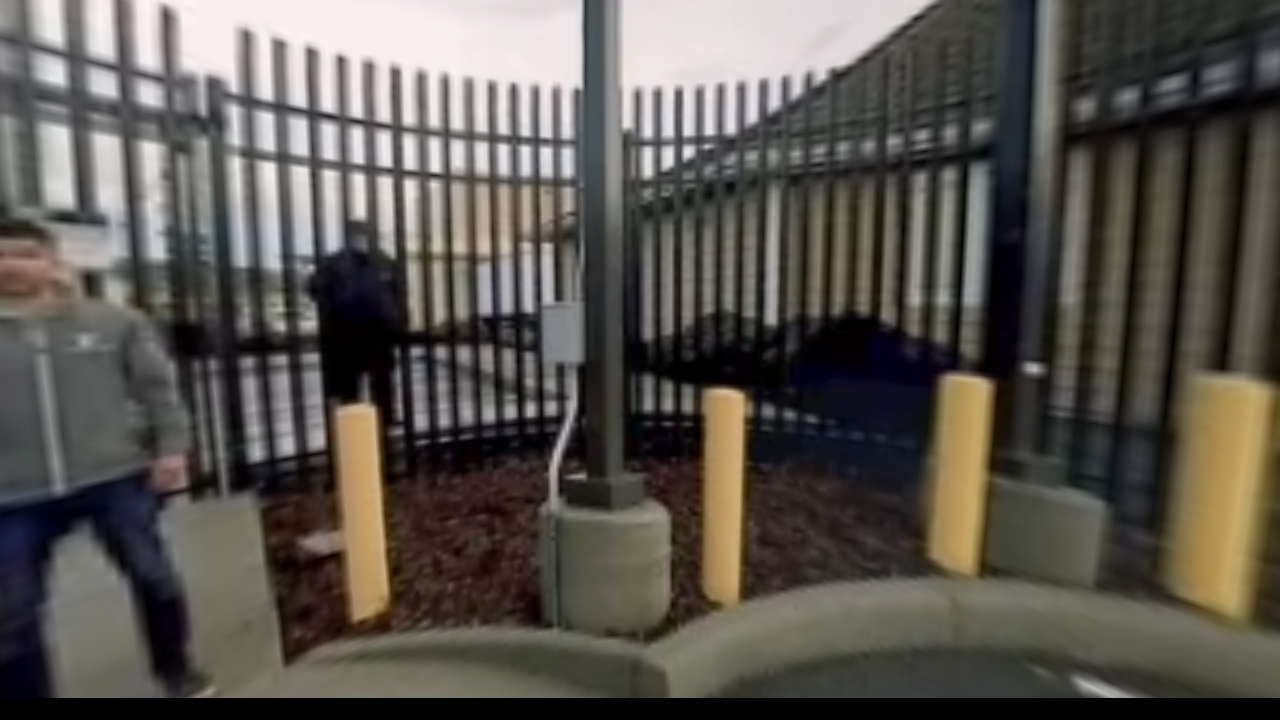